Verifies that the card count displayed in each column header matches the actual number of cards in that column.

Starting URL: https://jira.trungk18.com/project/board

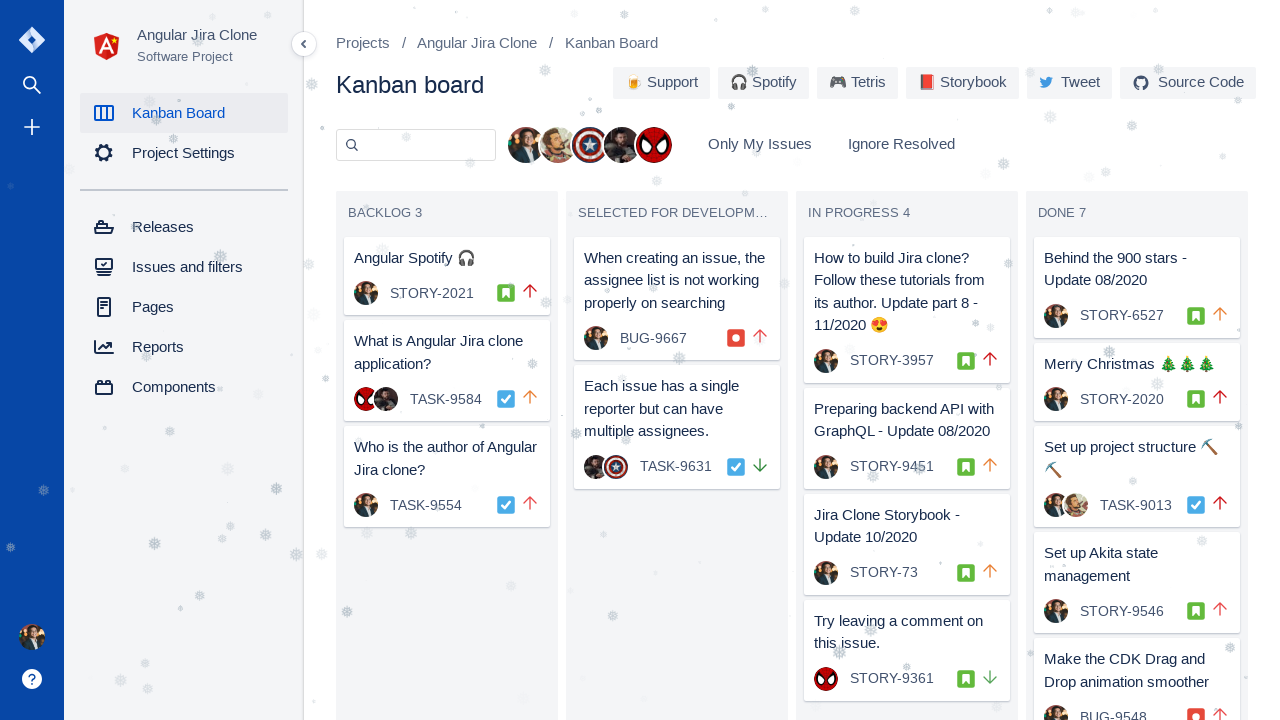

Waited for board to load - Backlog column selector found
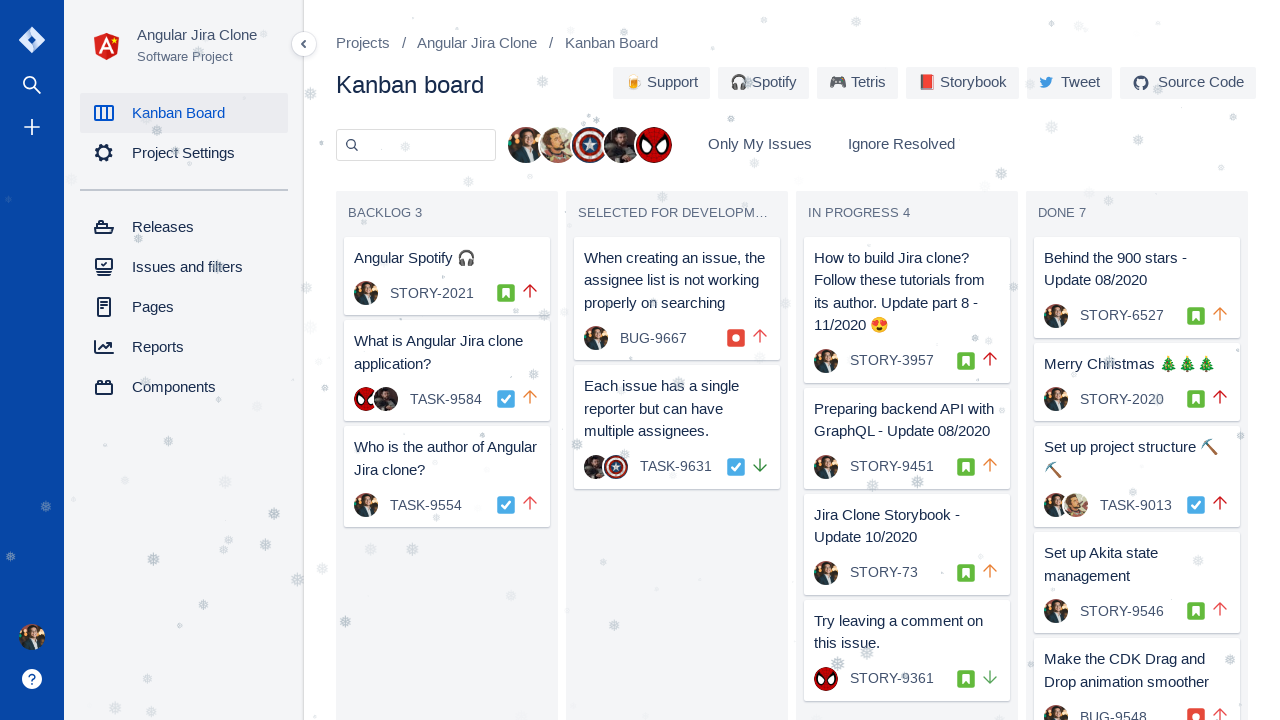

Located header for column 'BACKLOG'
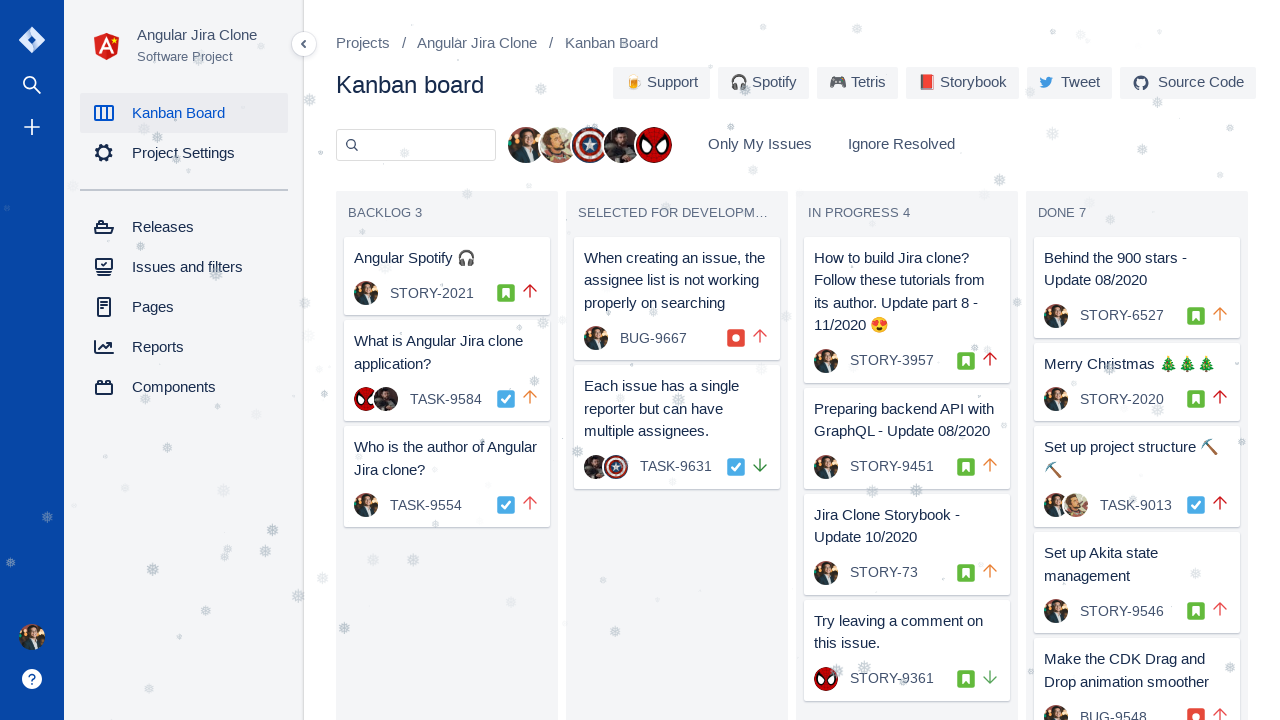

Located count span element in 'BACKLOG' column header
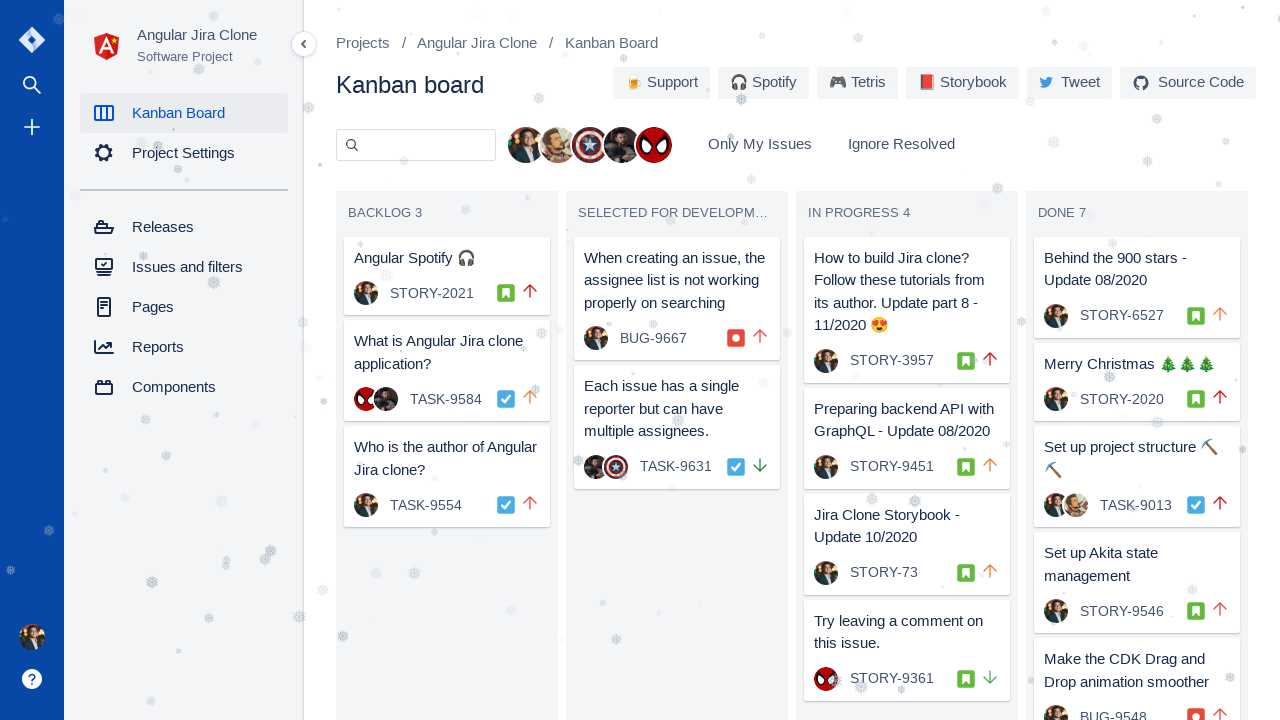

Extracted card count from 'BACKLOG' header: 3
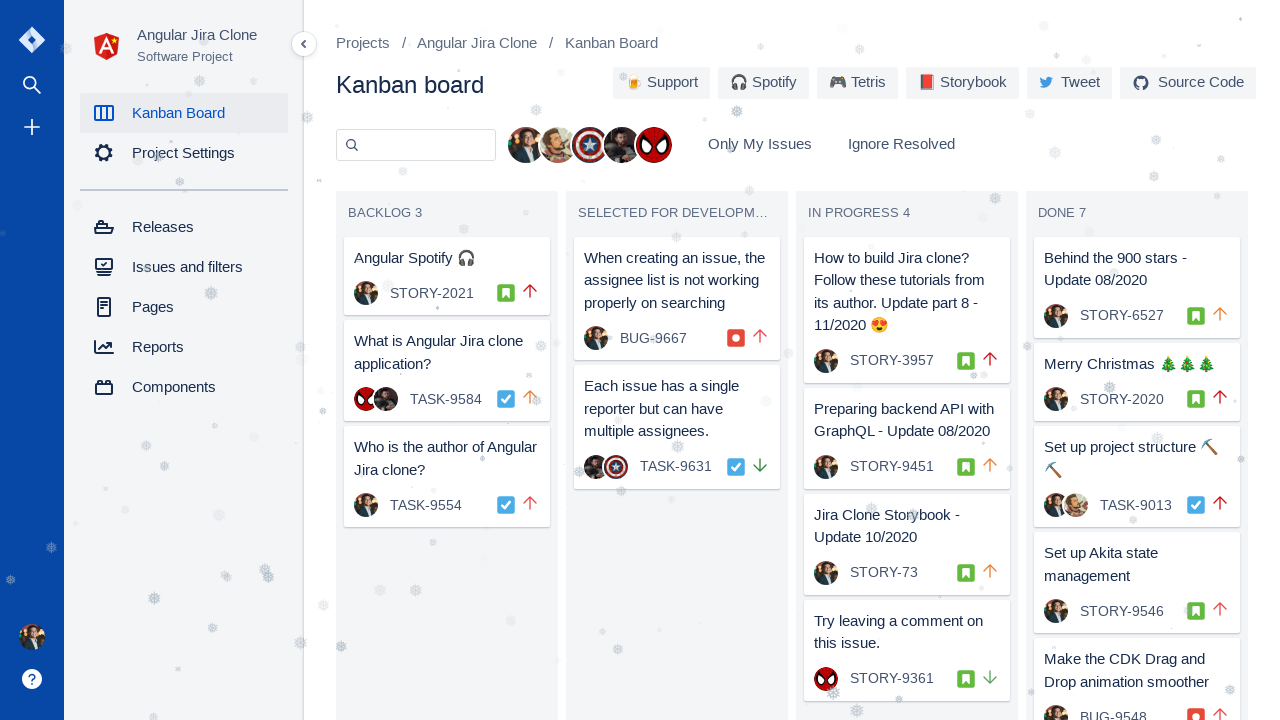

Counted actual cards in 'BACKLOG' column: 3
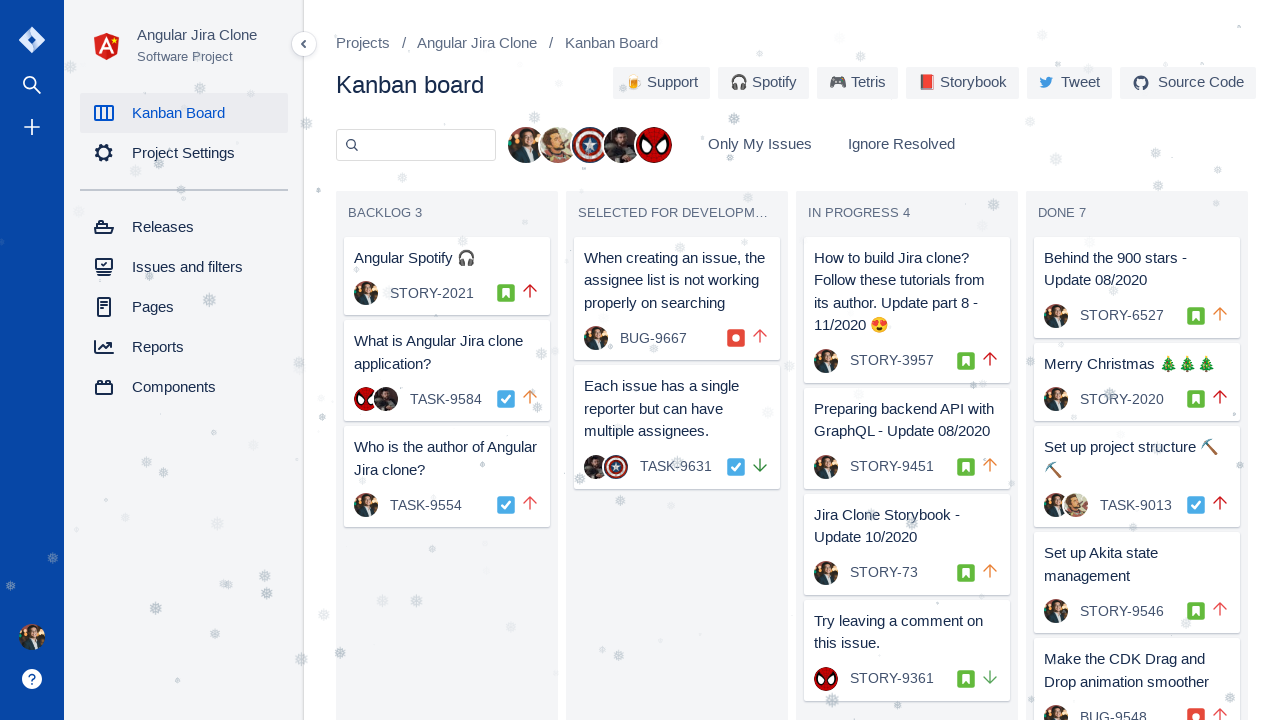

Verified card count matches for 'BACKLOG' column - header count 3 equals actual count 3
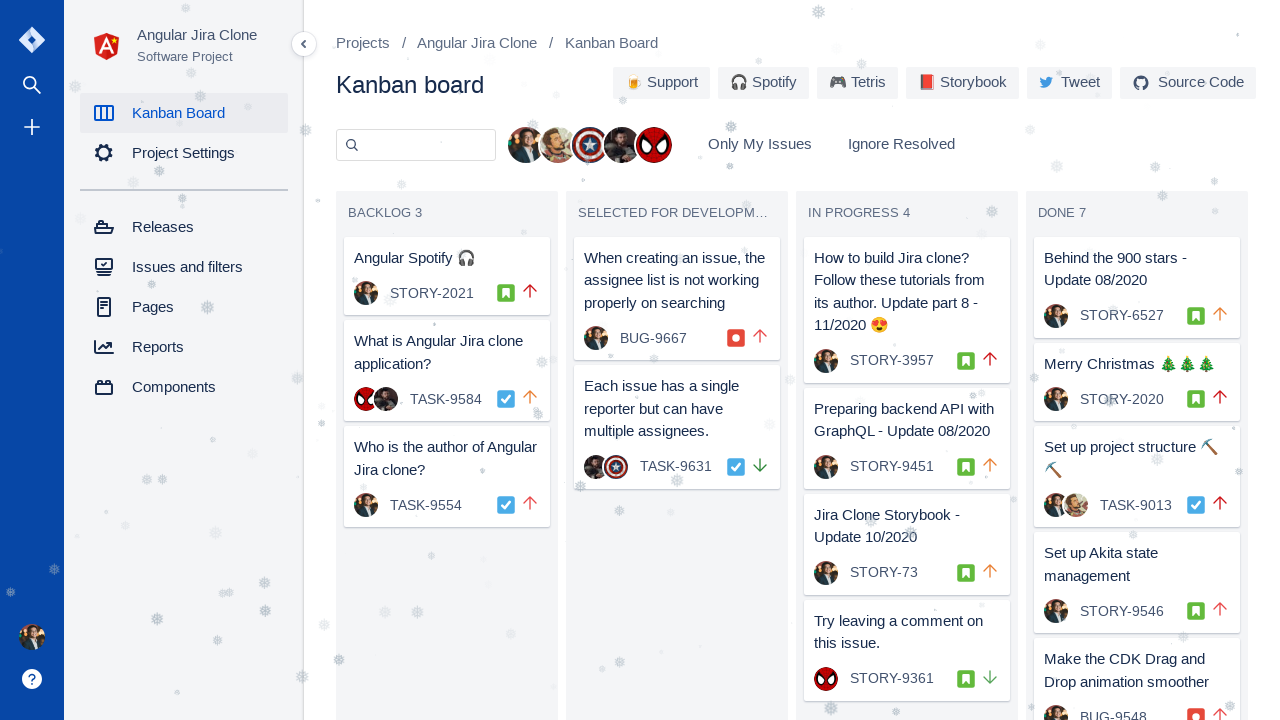

Located header for column 'SELECTED FOR DEVELOPMENT'
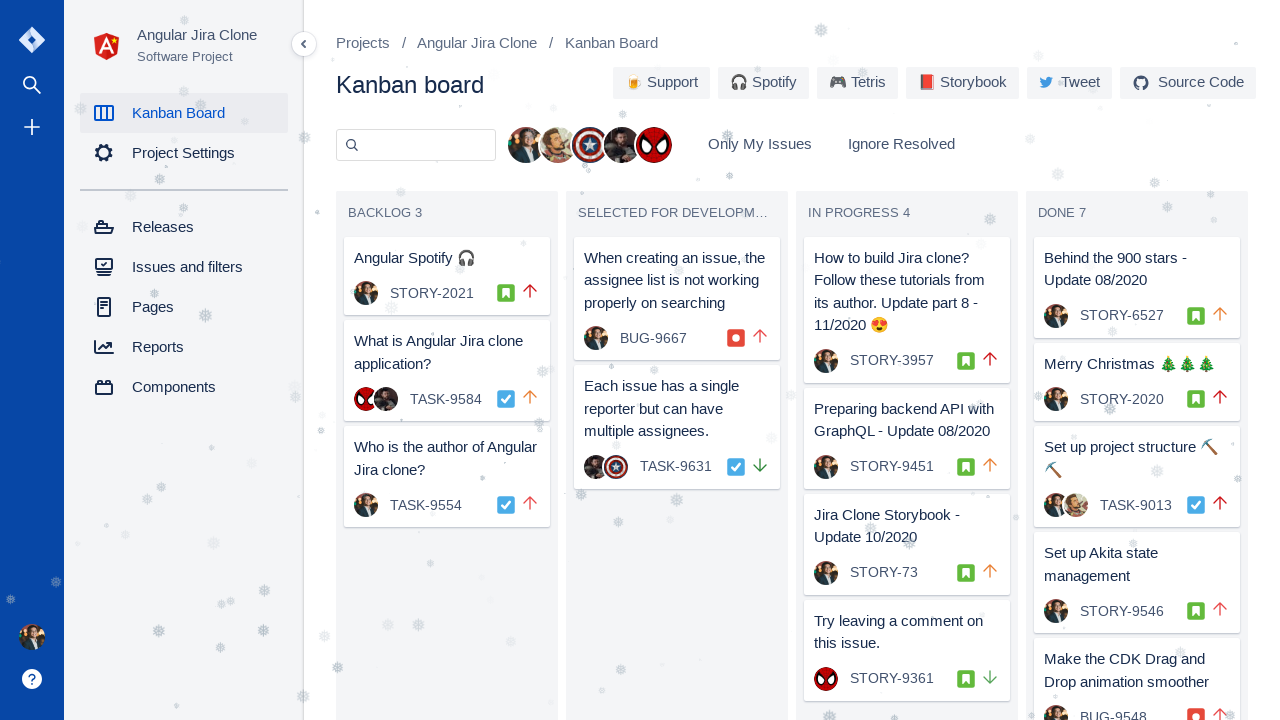

Located count span element in 'SELECTED FOR DEVELOPMENT' column header
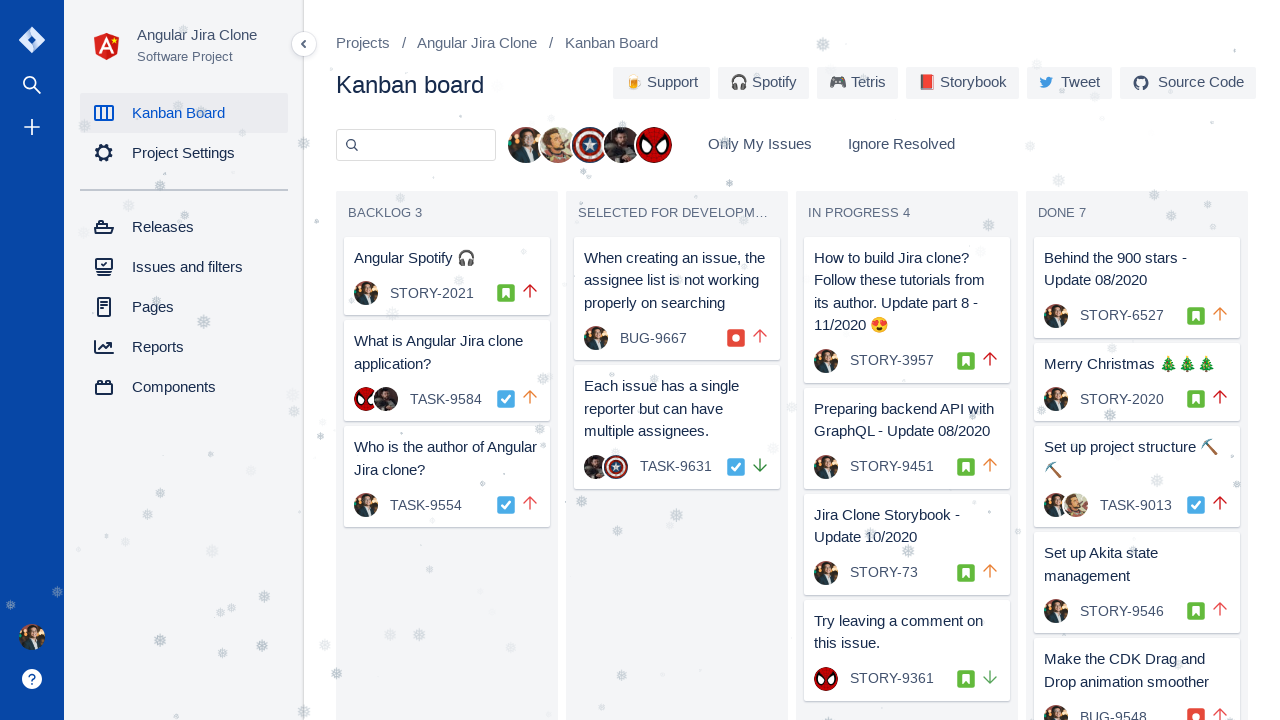

Extracted card count from 'SELECTED FOR DEVELOPMENT' header: 2
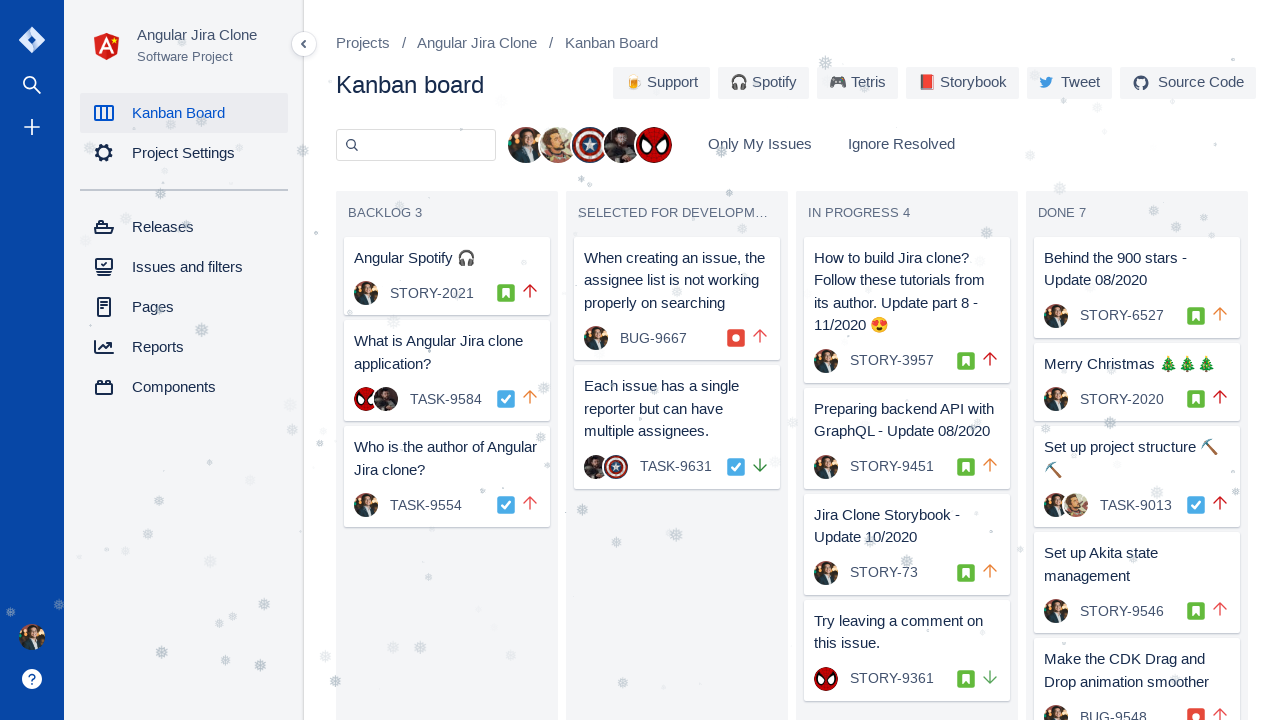

Counted actual cards in 'SELECTED FOR DEVELOPMENT' column: 2
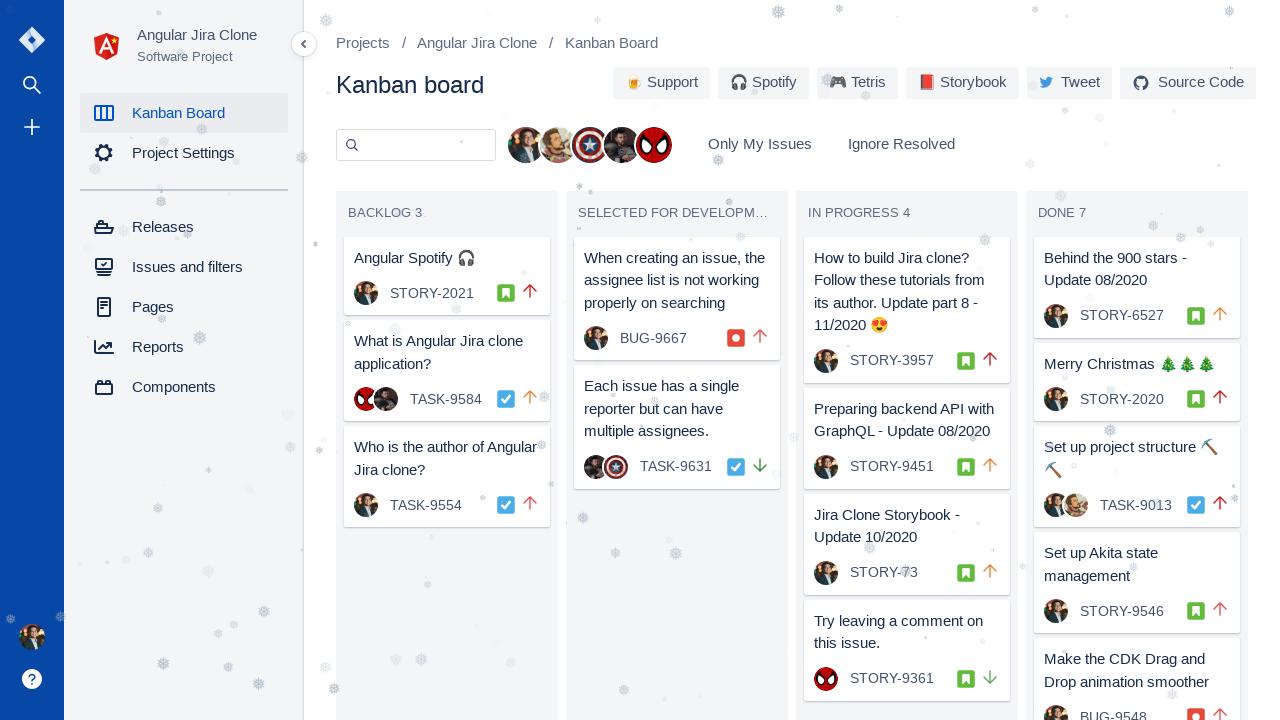

Verified card count matches for 'SELECTED FOR DEVELOPMENT' column - header count 2 equals actual count 2
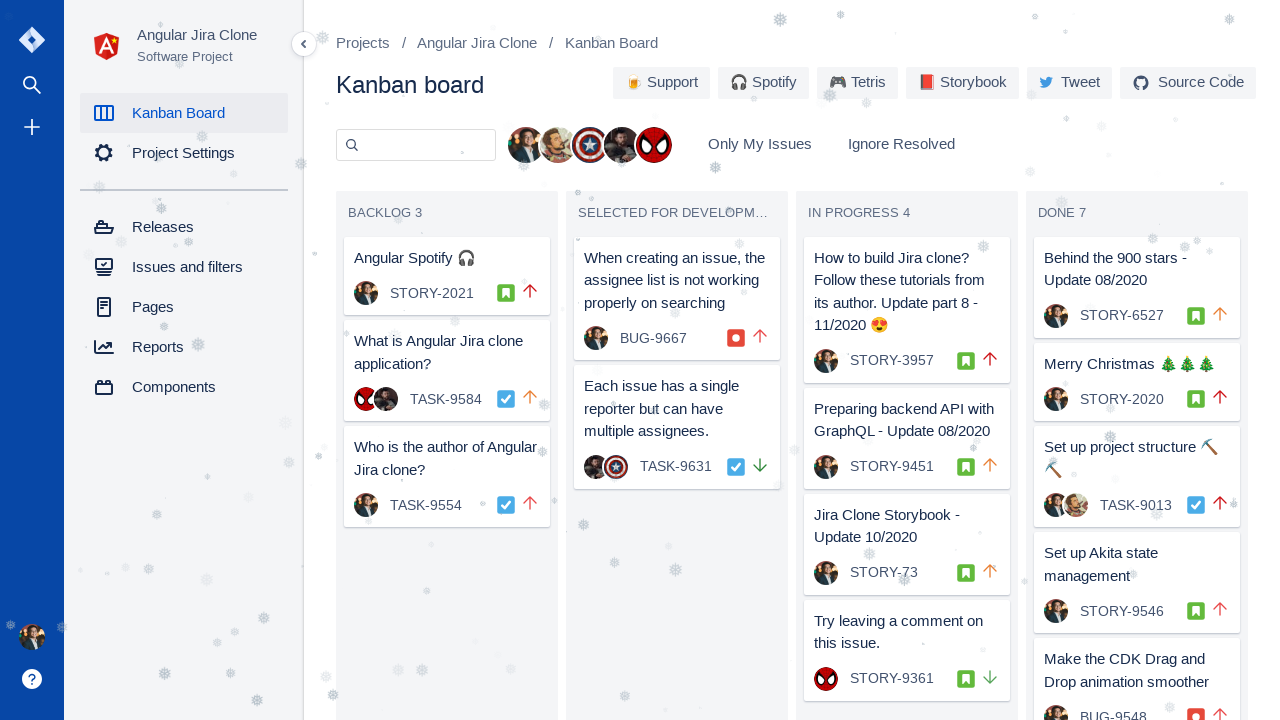

Located header for column 'IN PROGRESS'
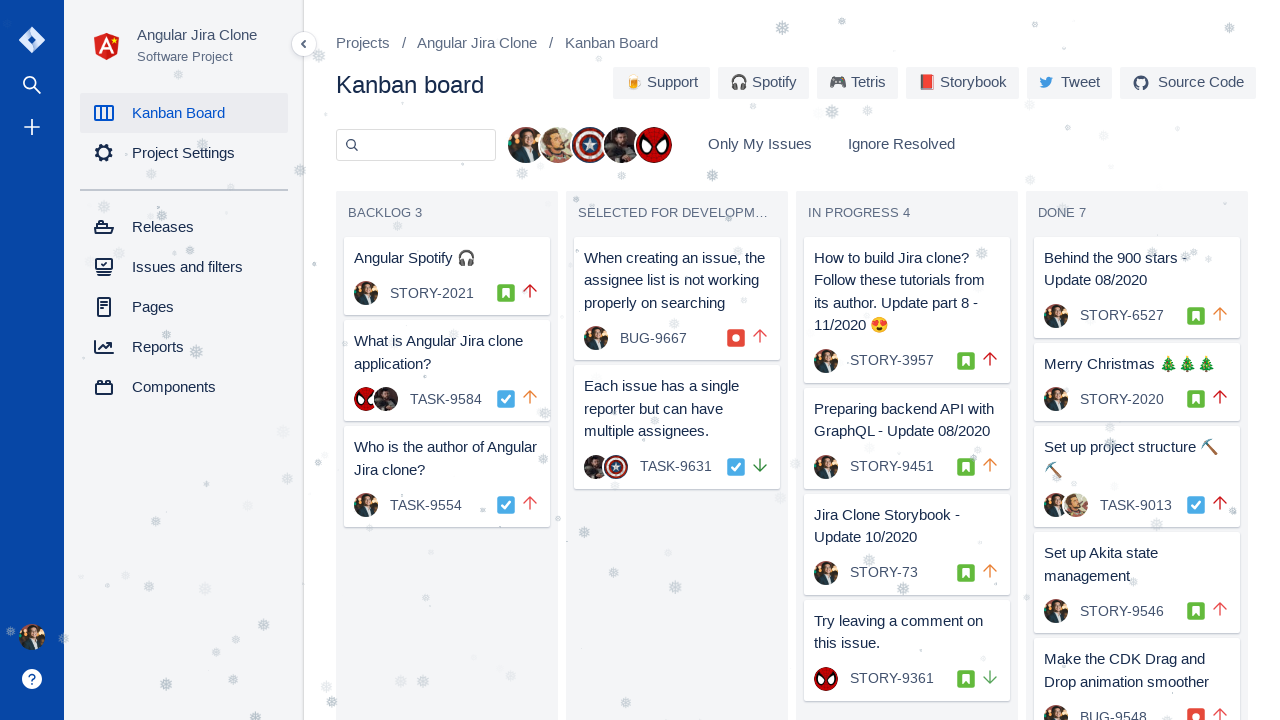

Located count span element in 'IN PROGRESS' column header
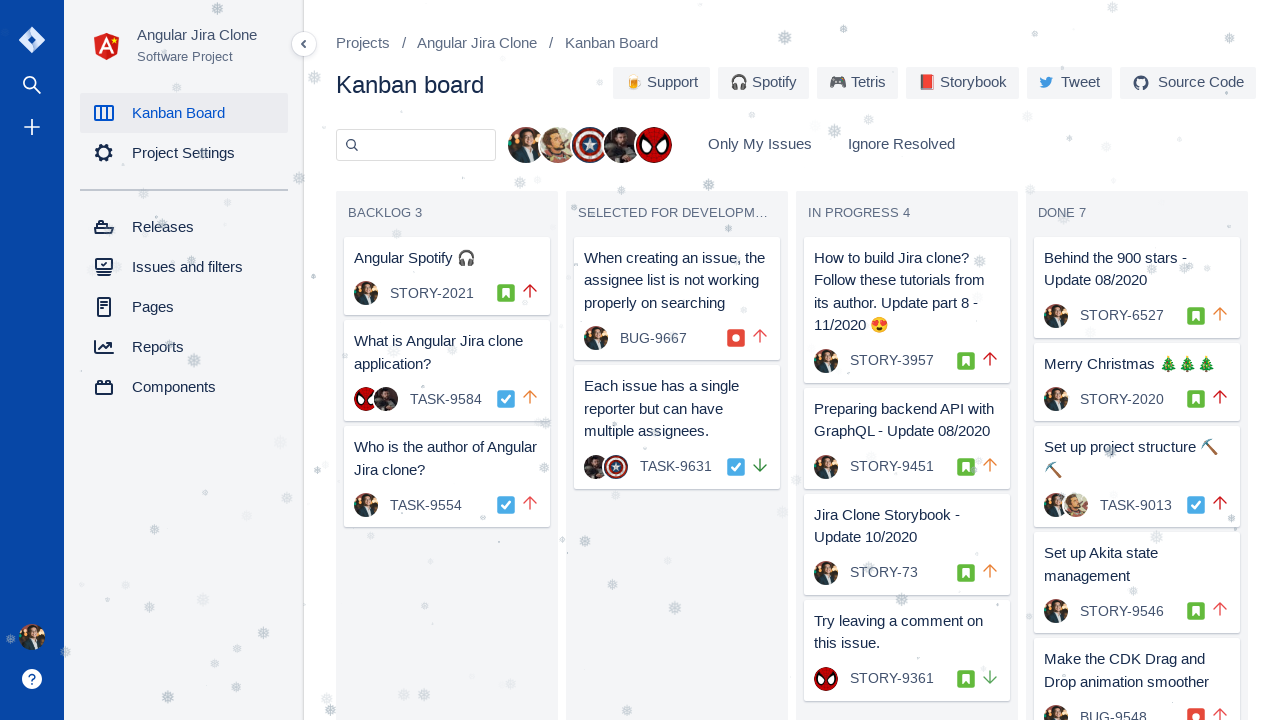

Extracted card count from 'IN PROGRESS' header: 4
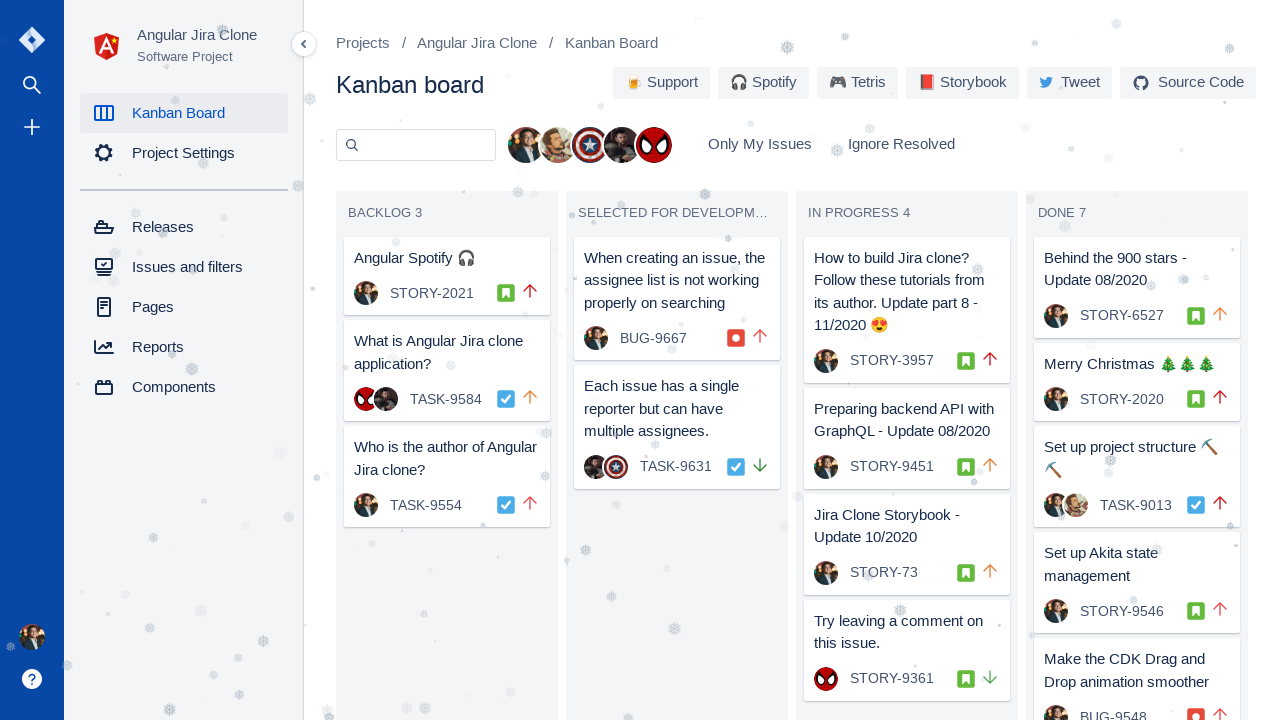

Counted actual cards in 'IN PROGRESS' column: 4
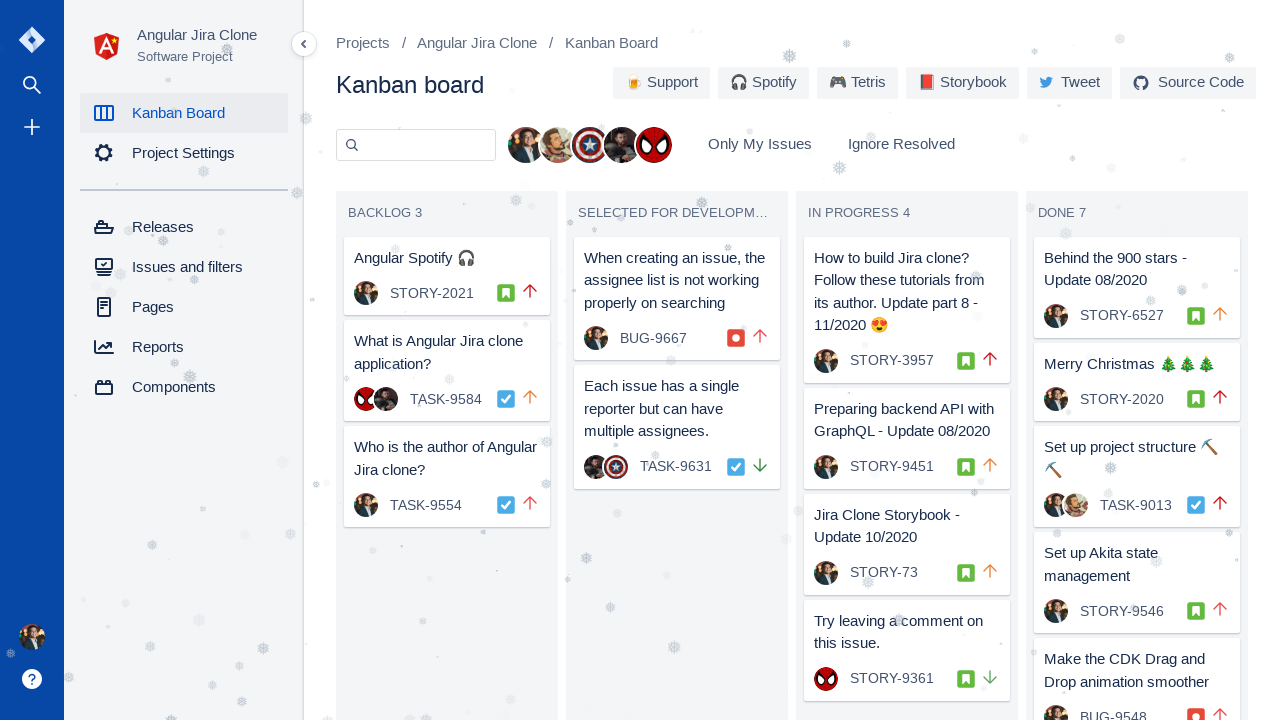

Verified card count matches for 'IN PROGRESS' column - header count 4 equals actual count 4
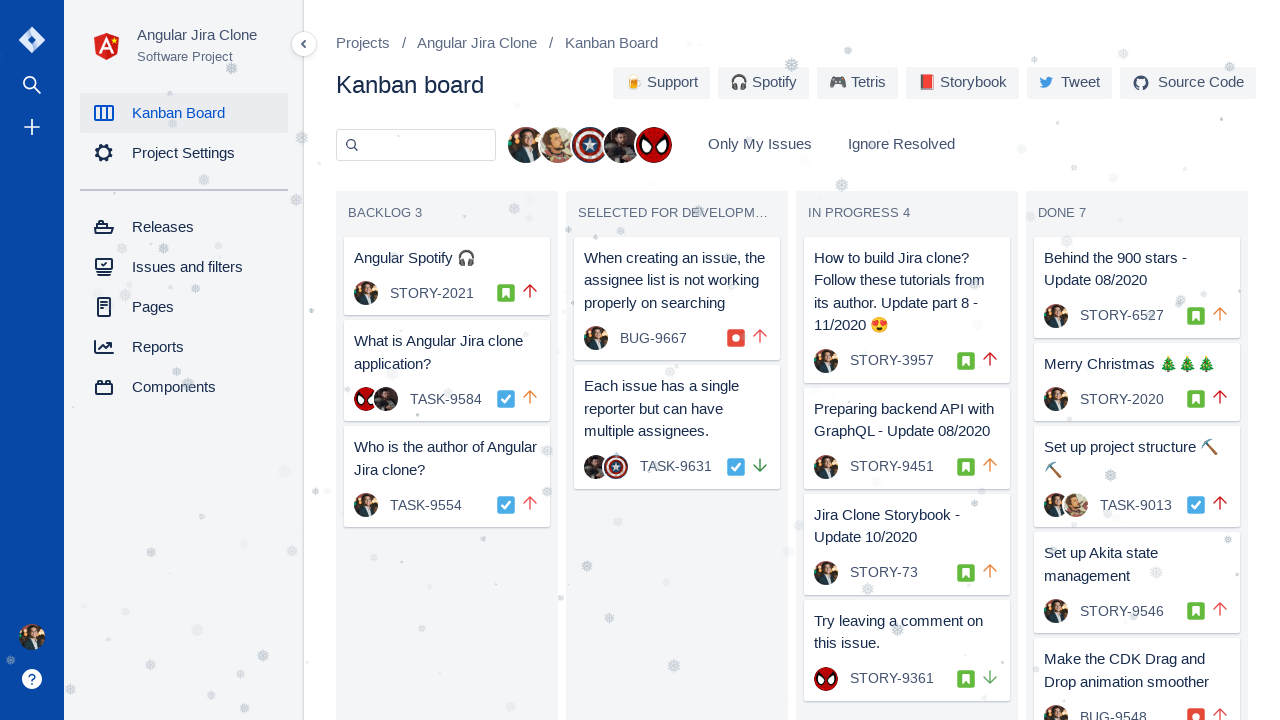

Located header for column 'DONE'
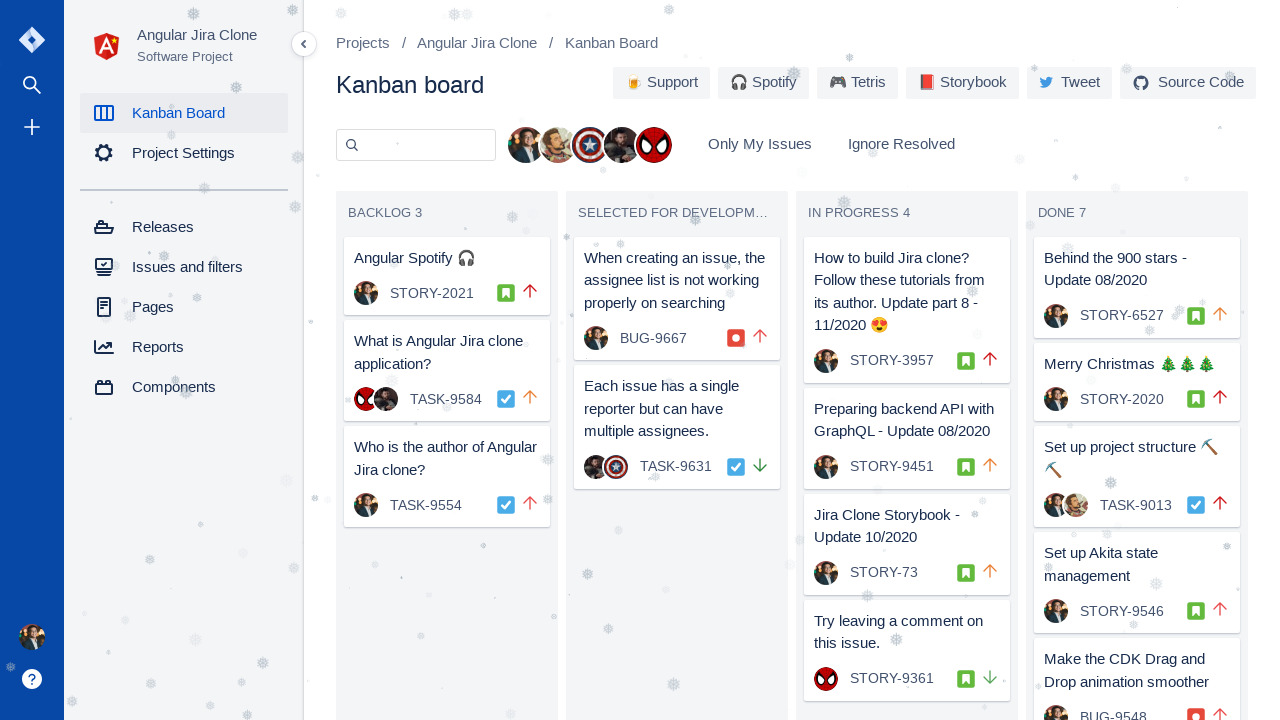

Located count span element in 'DONE' column header
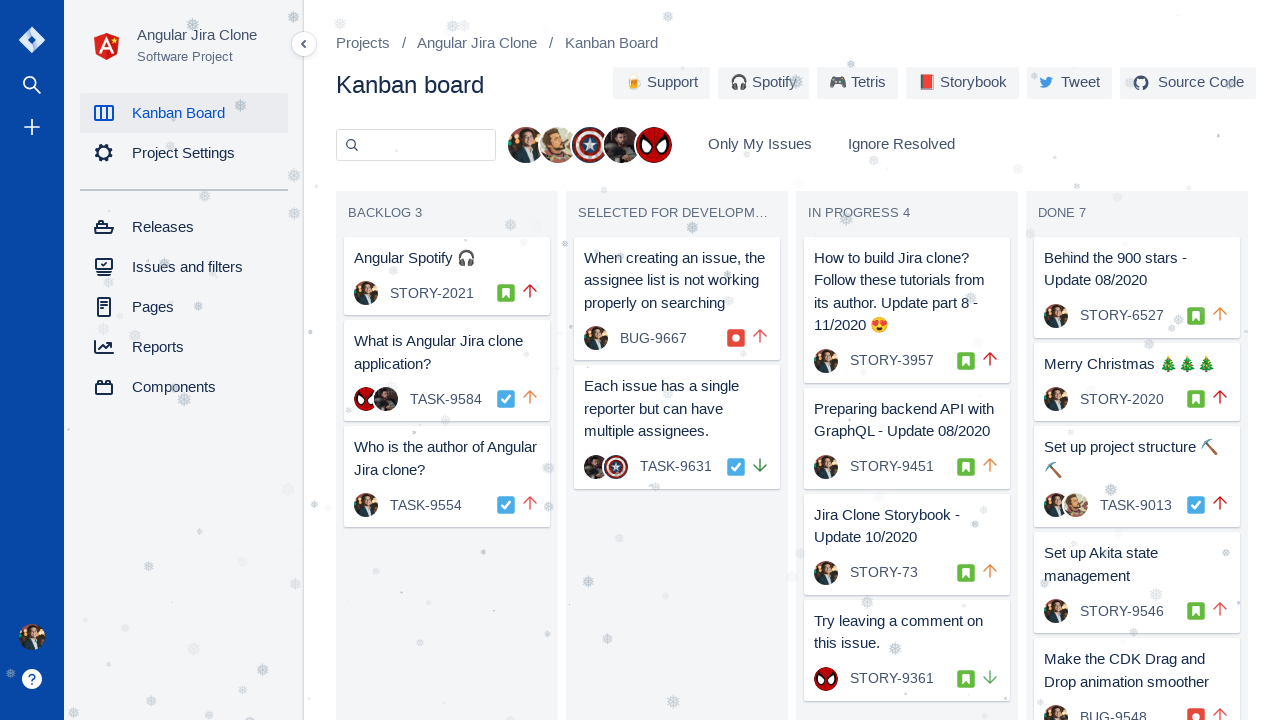

Extracted card count from 'DONE' header: 7
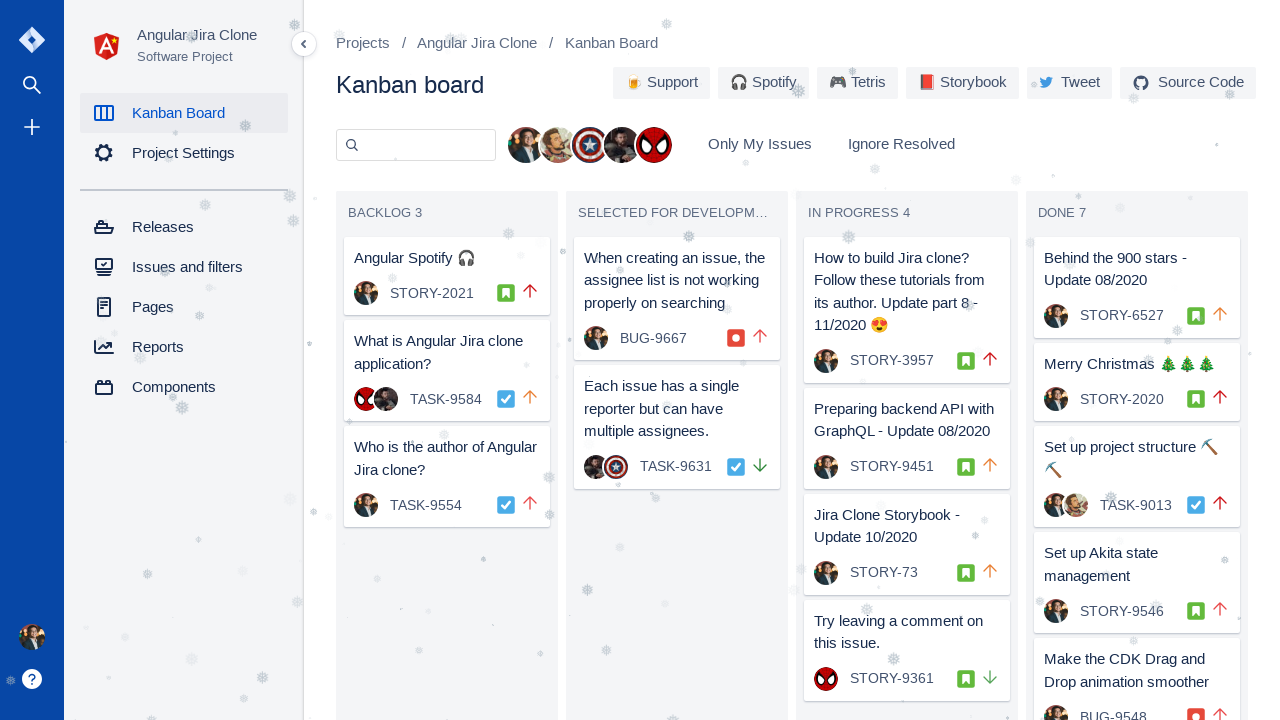

Counted actual cards in 'DONE' column: 7
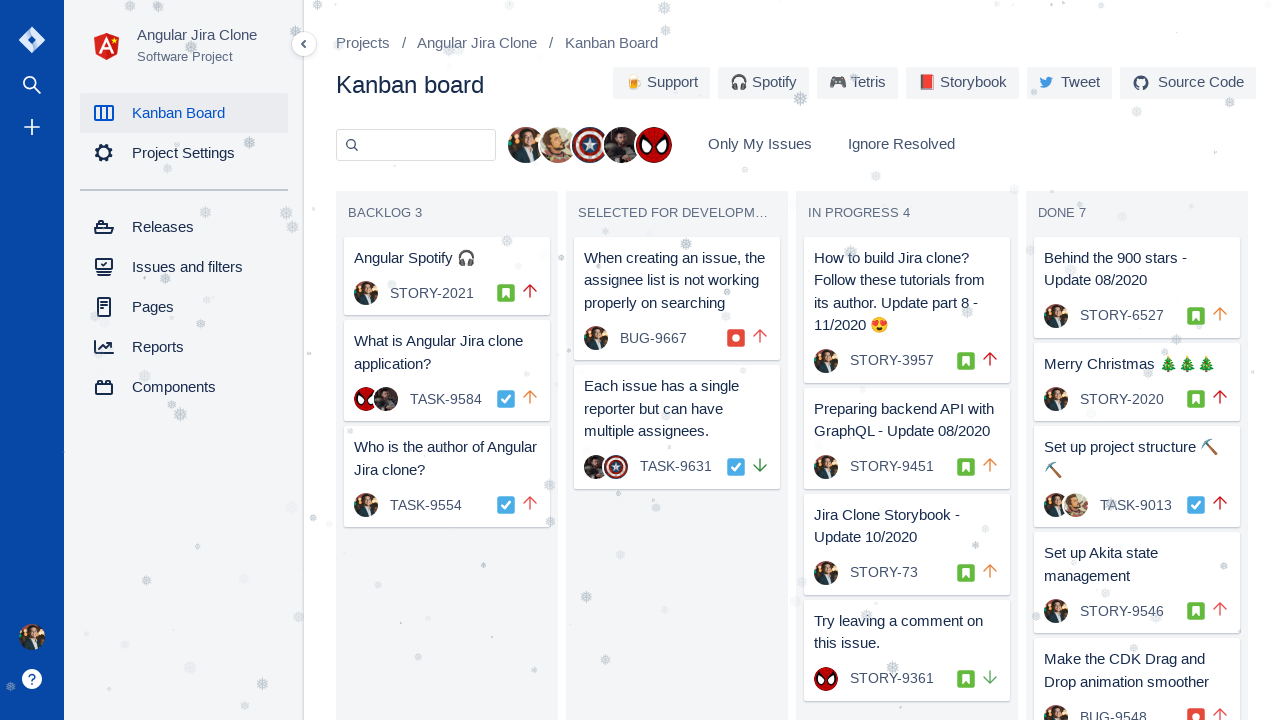

Verified card count matches for 'DONE' column - header count 7 equals actual count 7
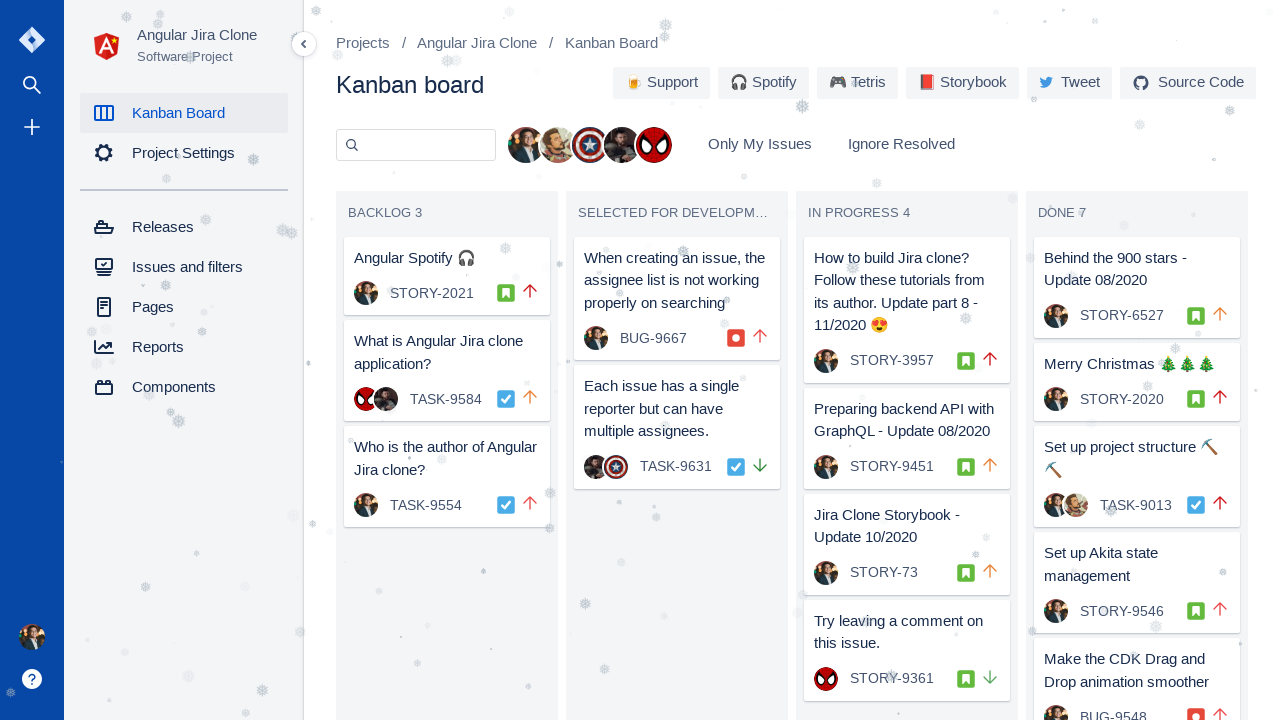

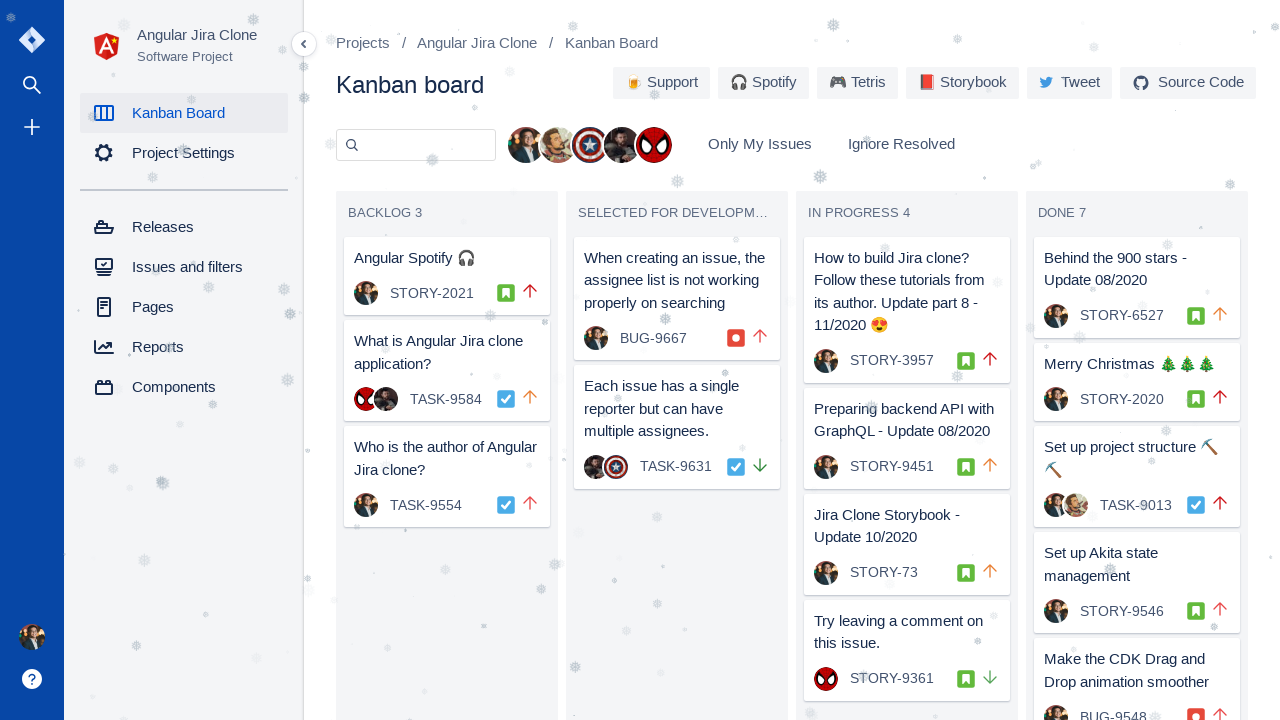